Navigates to Axis Bank website and retrieves the page title

Starting URL: https://www.axisbank.com/

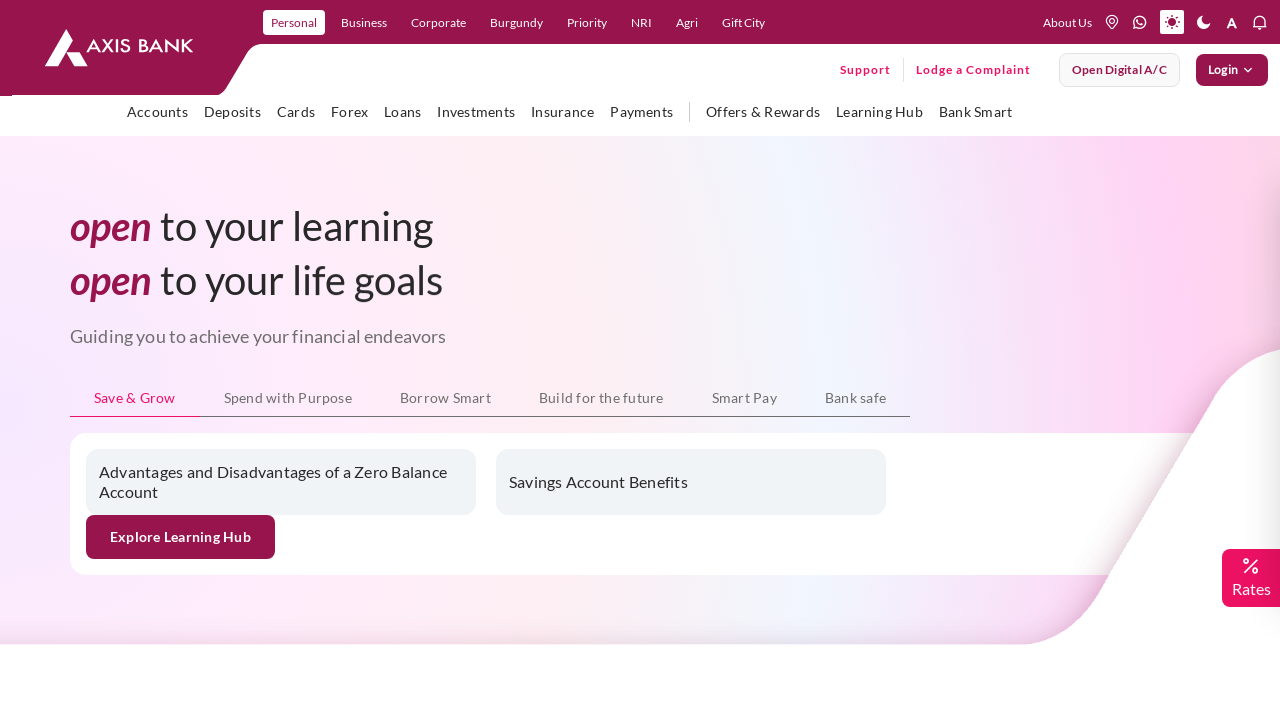

Navigated to Axis Bank website
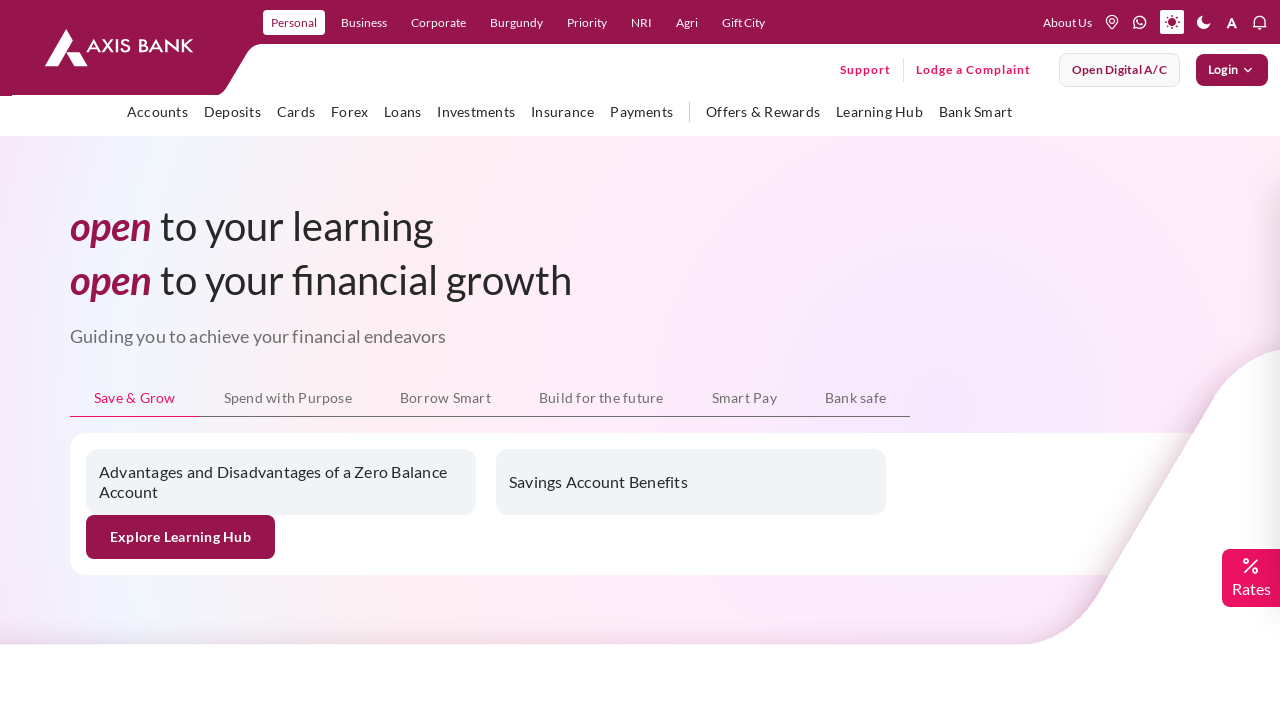

Retrieved page title: Personal Banking | Internet Banking | Corporate, NRI Banking Services Online - Axis Bank
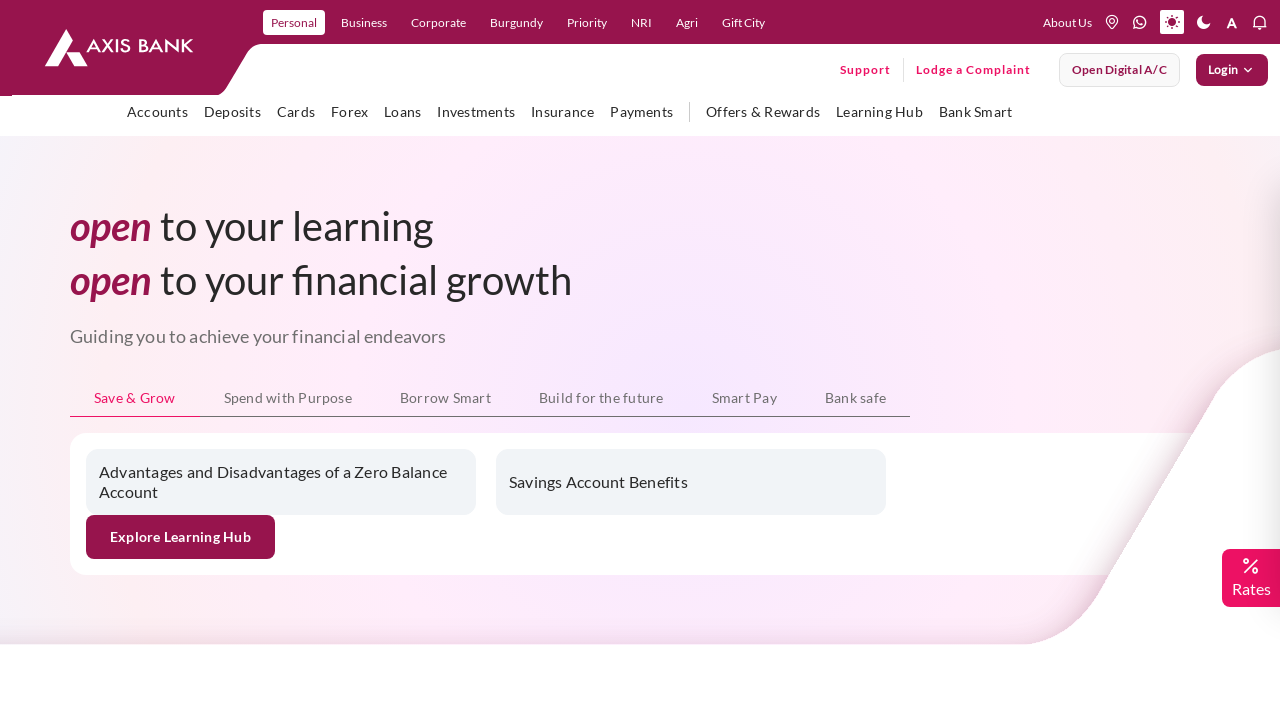

Printed page title to console
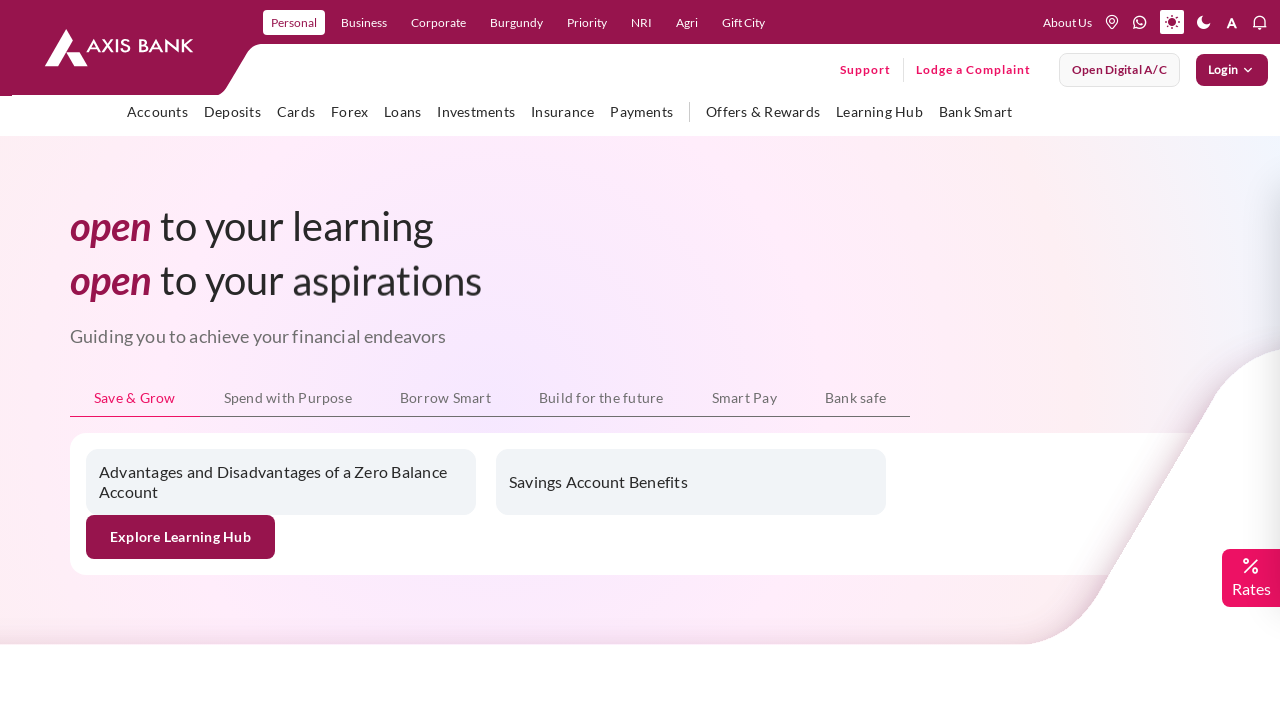

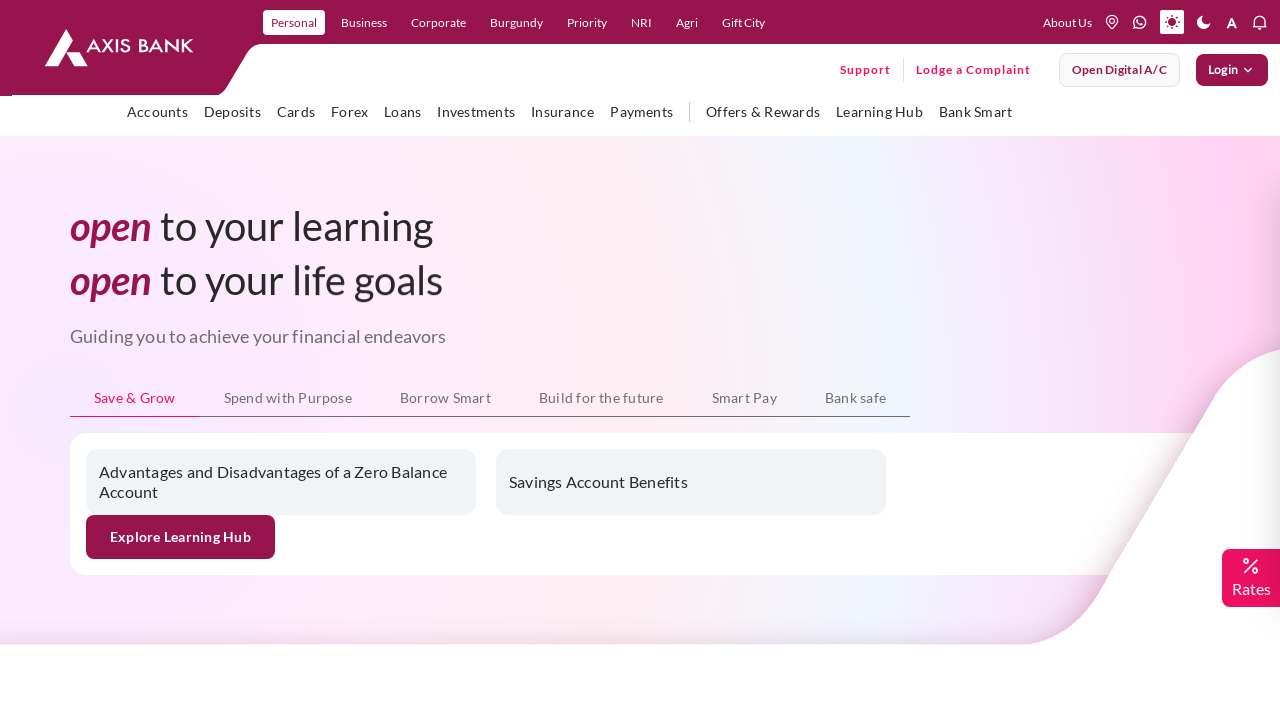